Tests dynamic dropdown functionality by selecting a departure city (Bangalore) and arrival city (Surat) from cascading dropdown menus on a flight booking practice page

Starting URL: https://rahulshettyacademy.com/dropdownsPractise/

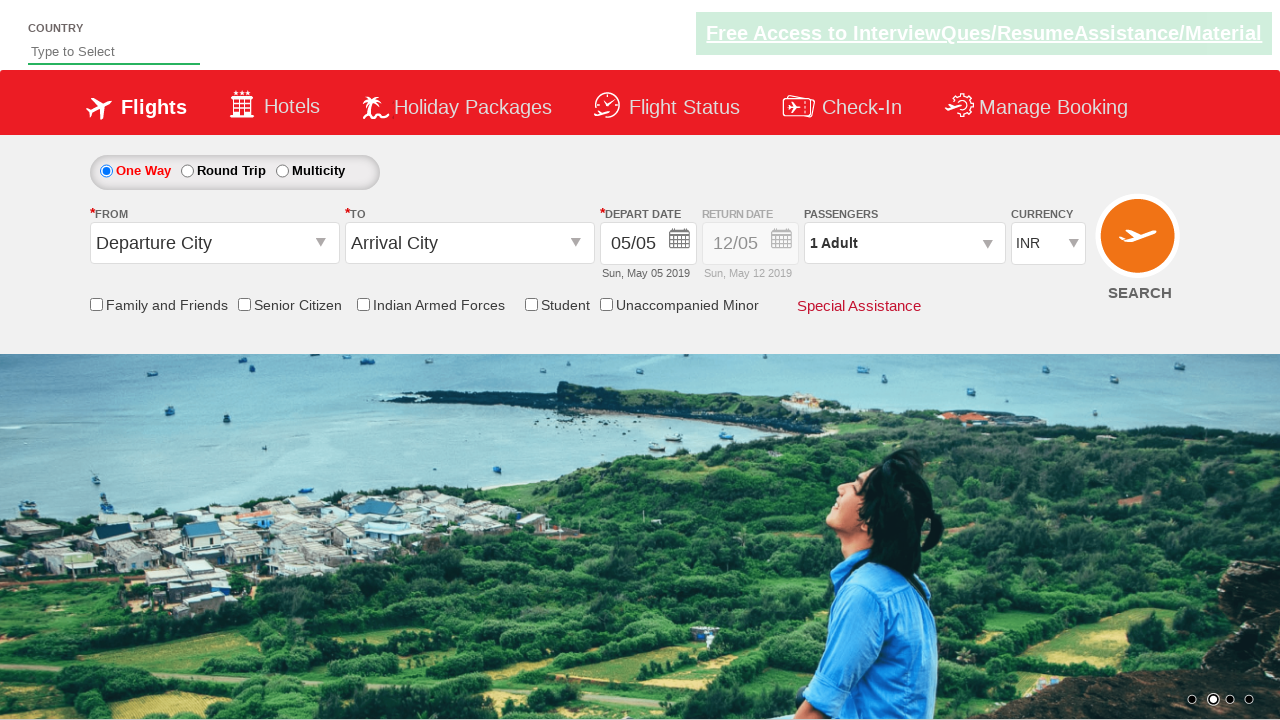

Clicked on departure city dropdown at (214, 243) on #ctl00_mainContent_ddl_originStation1_CTXT
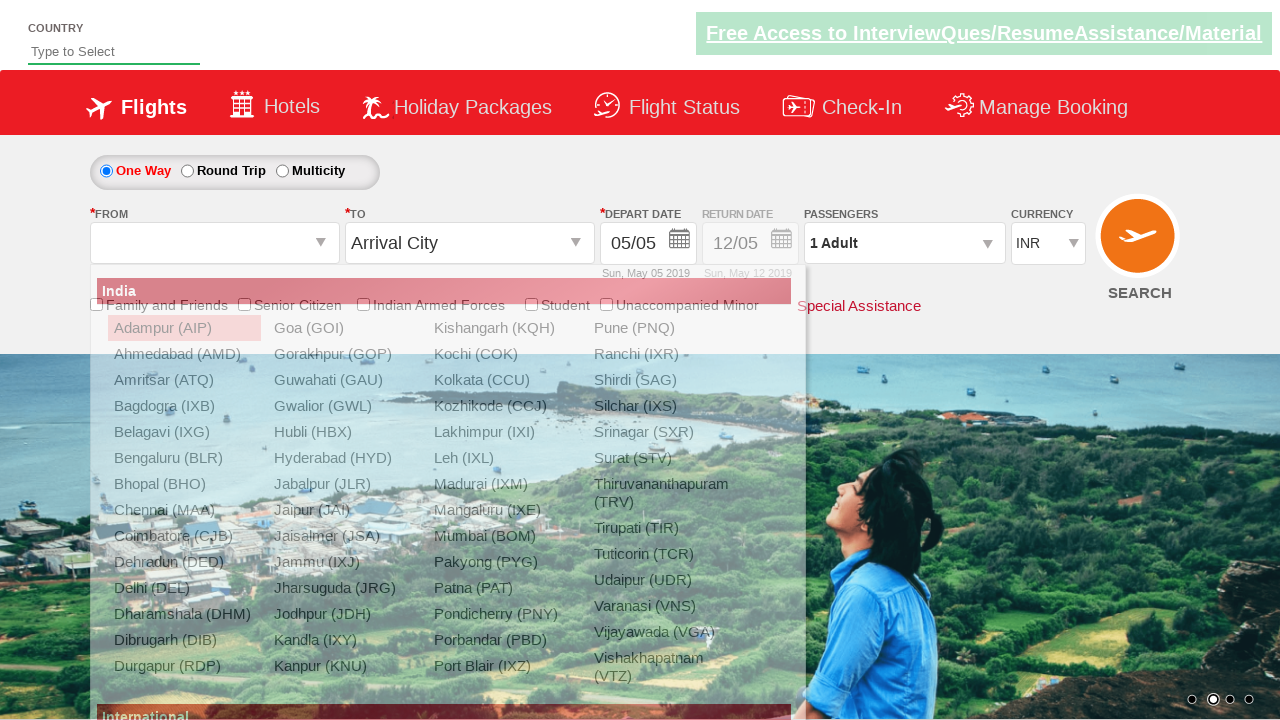

Selected Bangalore (BLR) as departure city at (184, 458) on xpath=//a[@value='BLR']
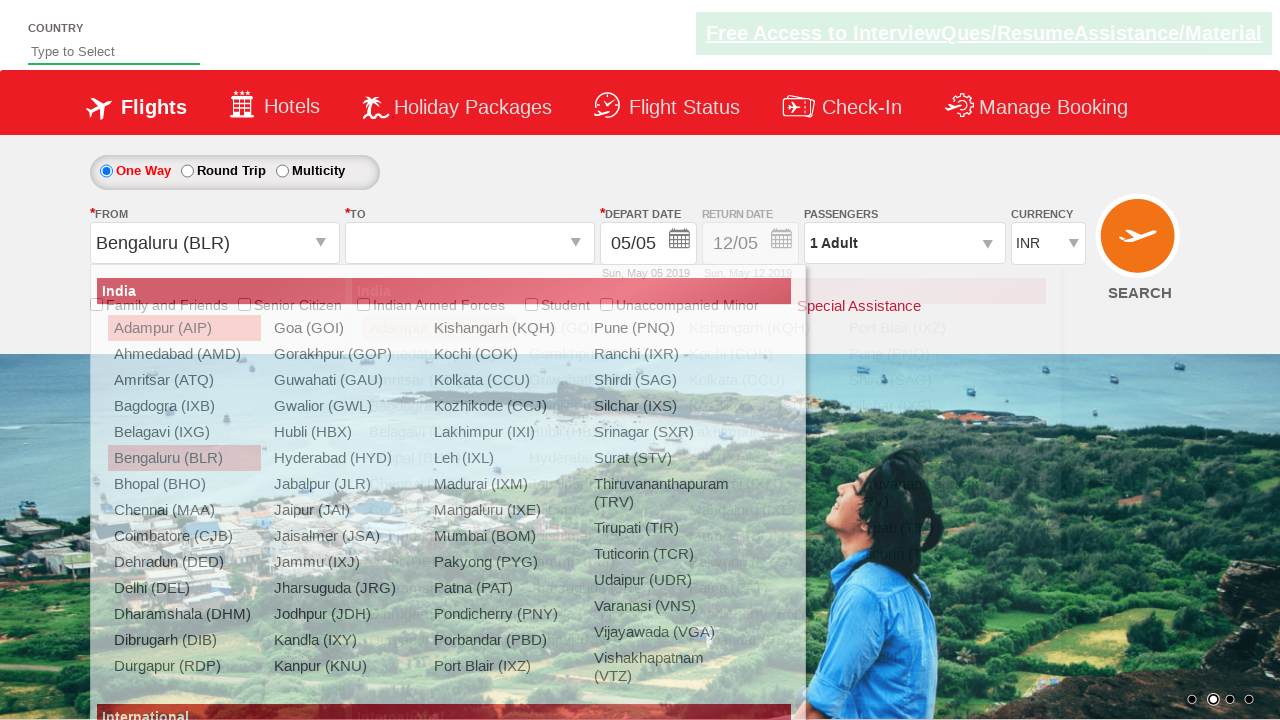

Clicked on arrival city dropdown at (470, 243) on #ctl00_mainContent_ddl_destinationStation1_CTXT
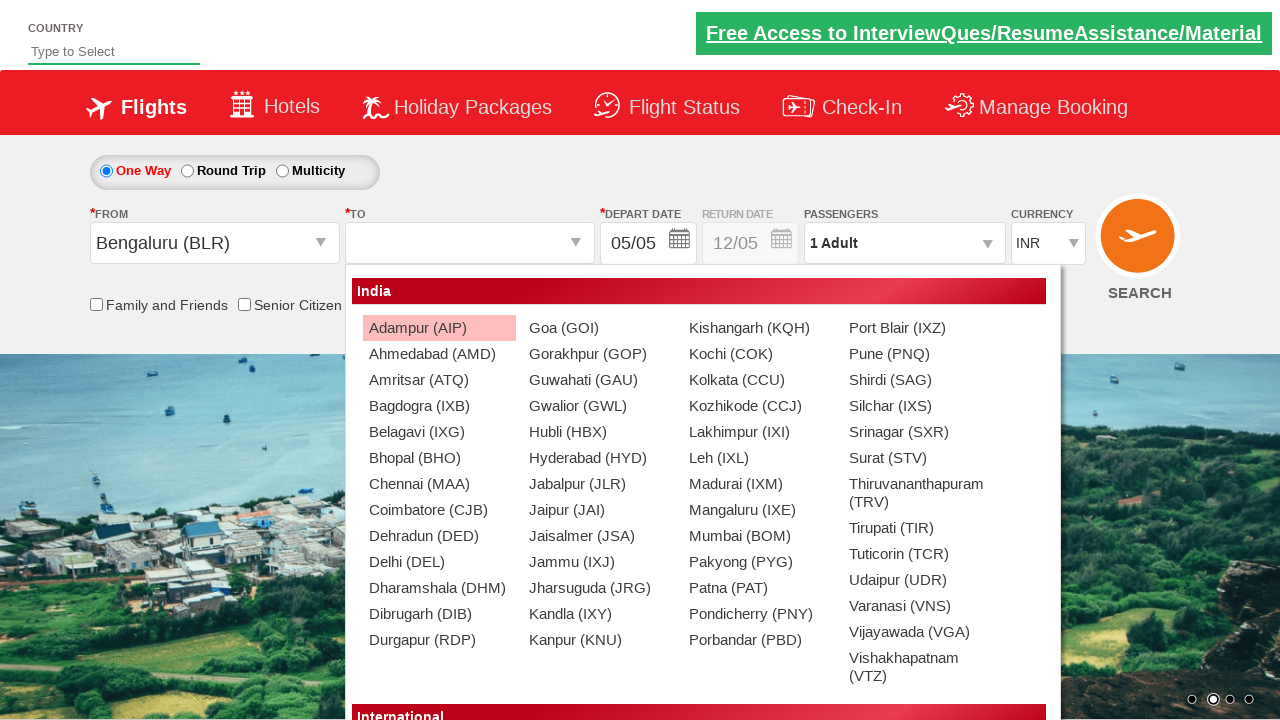

Selected Surat (STV) as arrival city at (919, 458) on (//a[@value='STV'])[2]
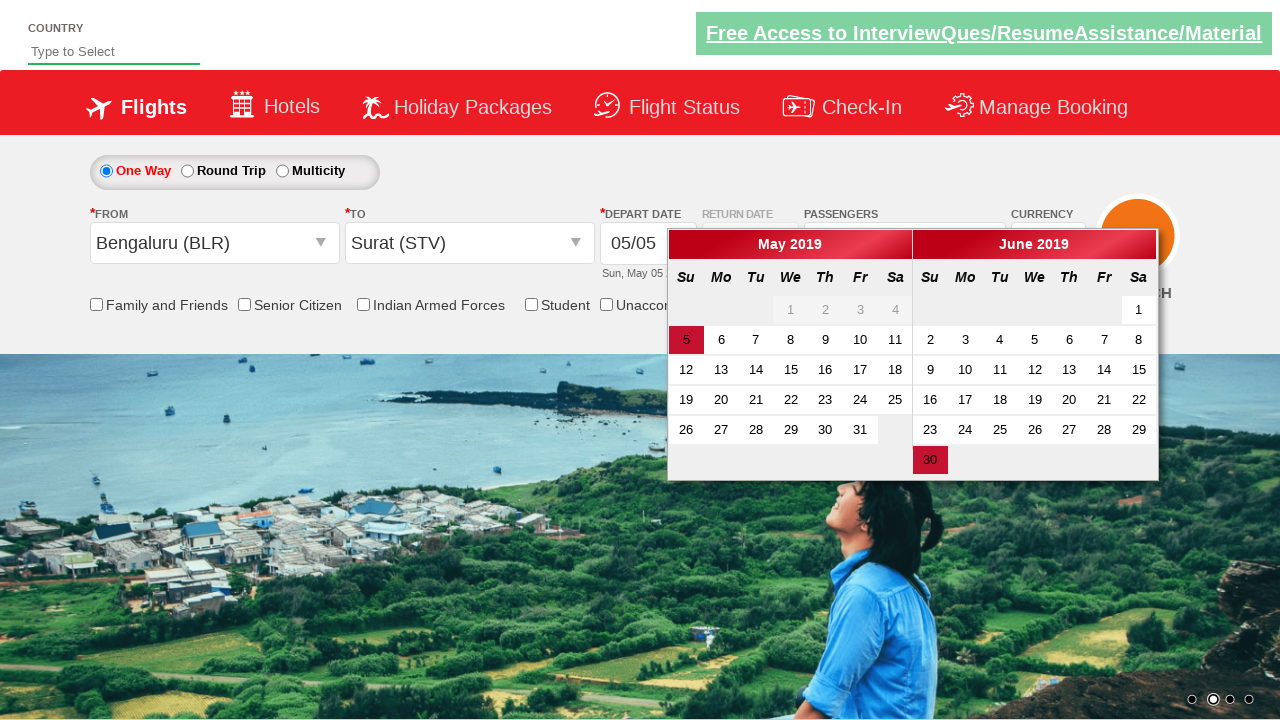

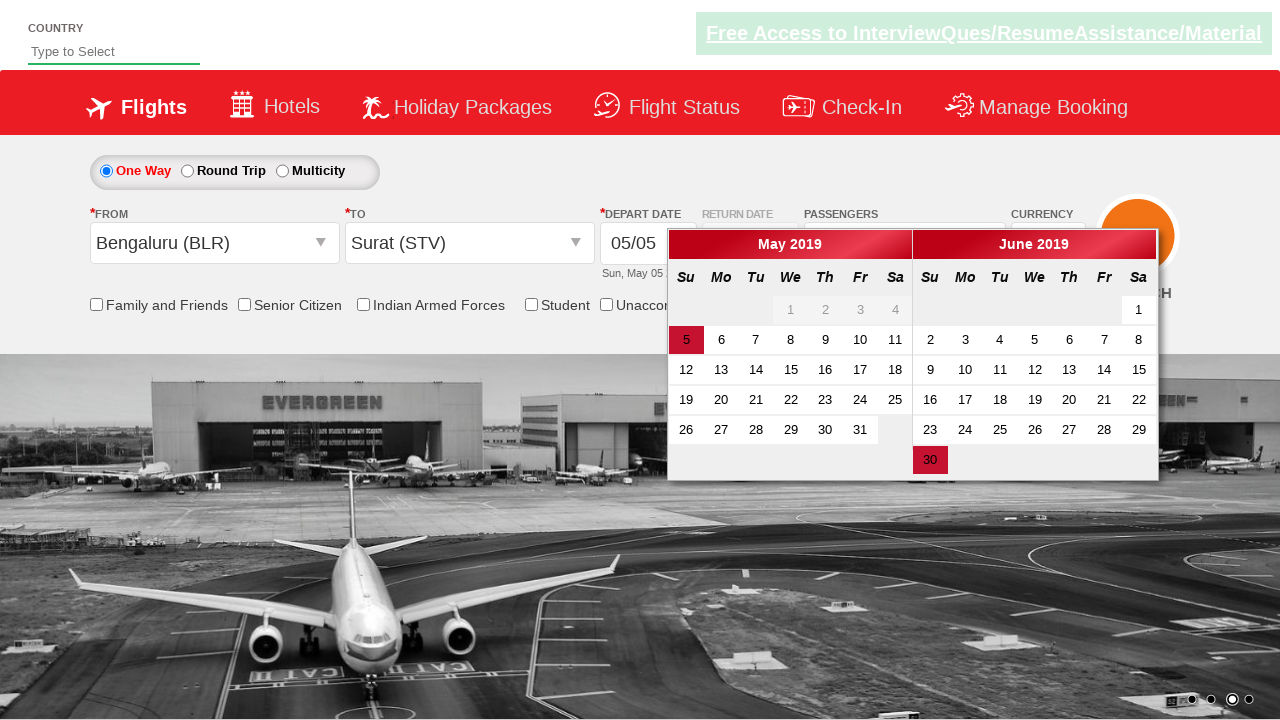